Tests that the toggle all checkbox updates its state when individual items are completed or cleared

Starting URL: https://demo.playwright.dev/todomvc

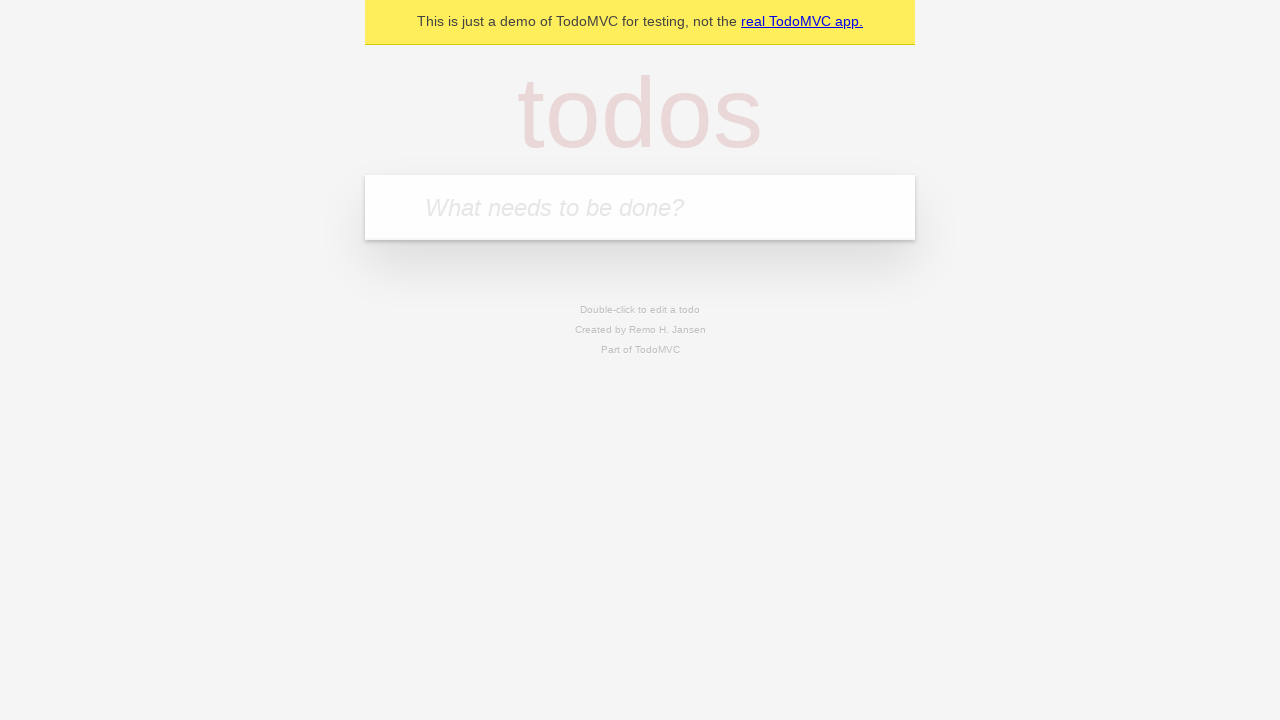

Filled todo input with 'buy some cheese' on internal:attr=[placeholder="What needs to be done?"i]
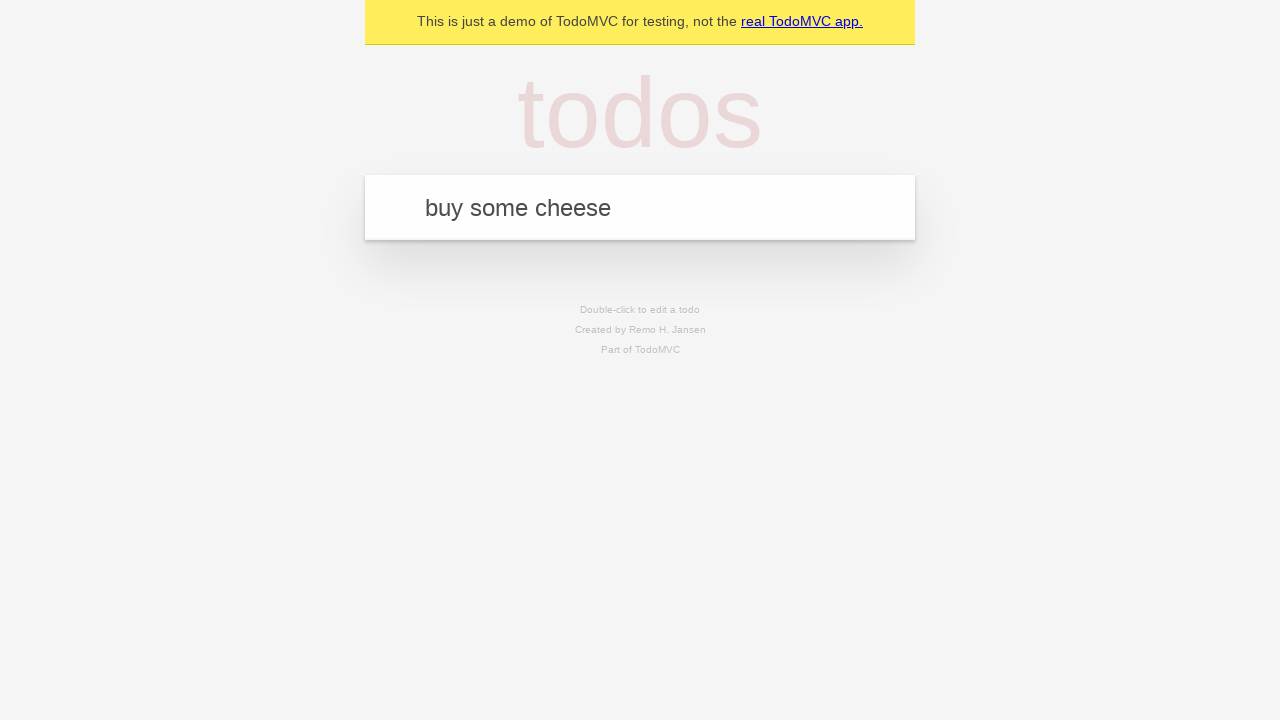

Pressed Enter to add first todo on internal:attr=[placeholder="What needs to be done?"i]
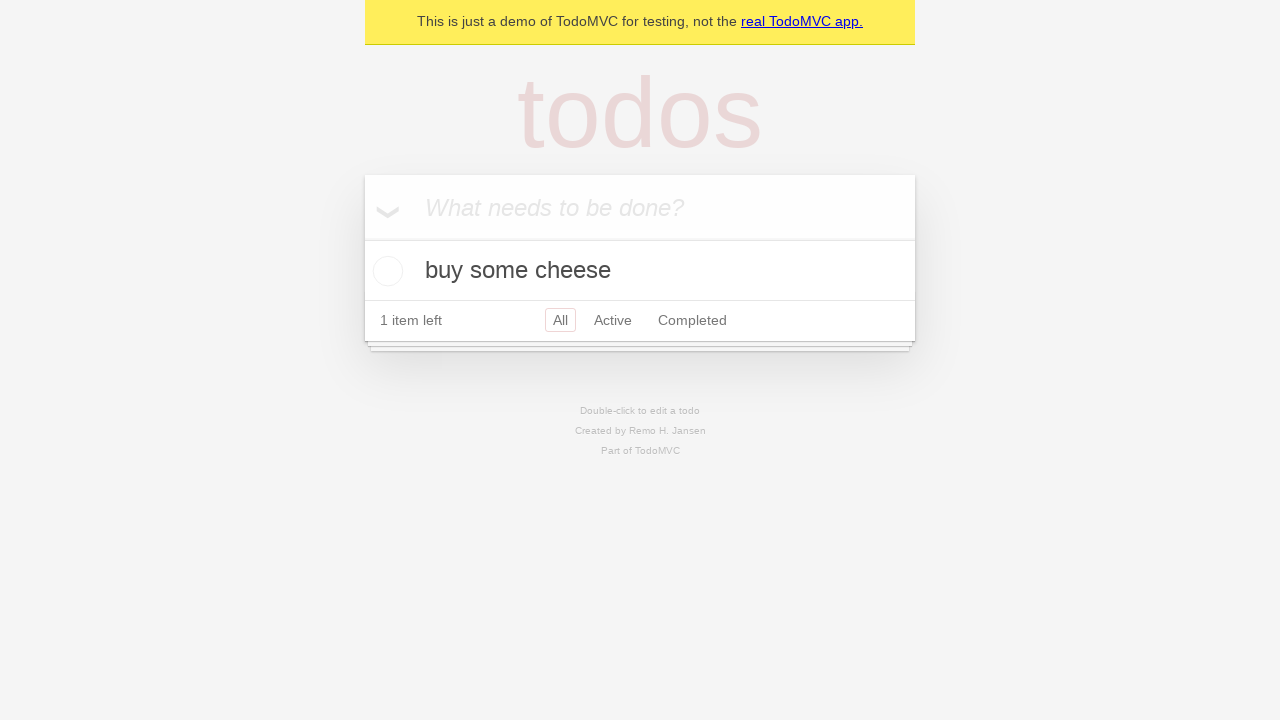

Filled todo input with 'feed the cat' on internal:attr=[placeholder="What needs to be done?"i]
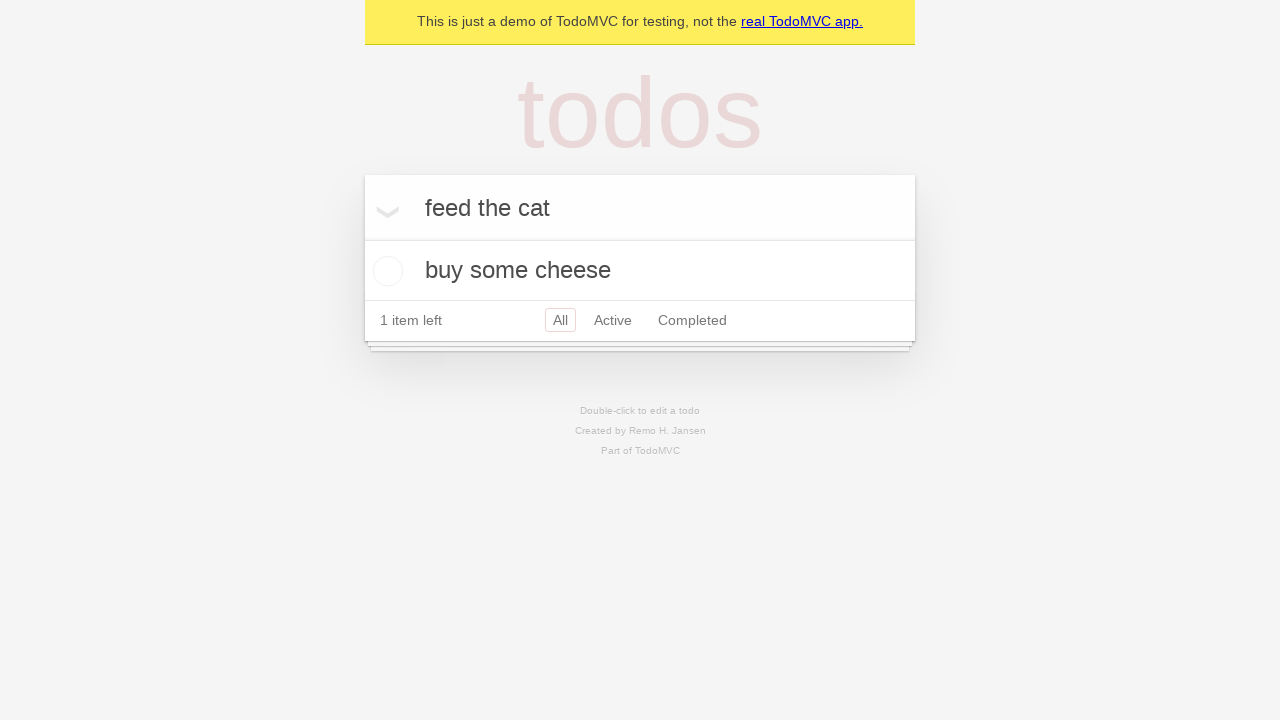

Pressed Enter to add second todo on internal:attr=[placeholder="What needs to be done?"i]
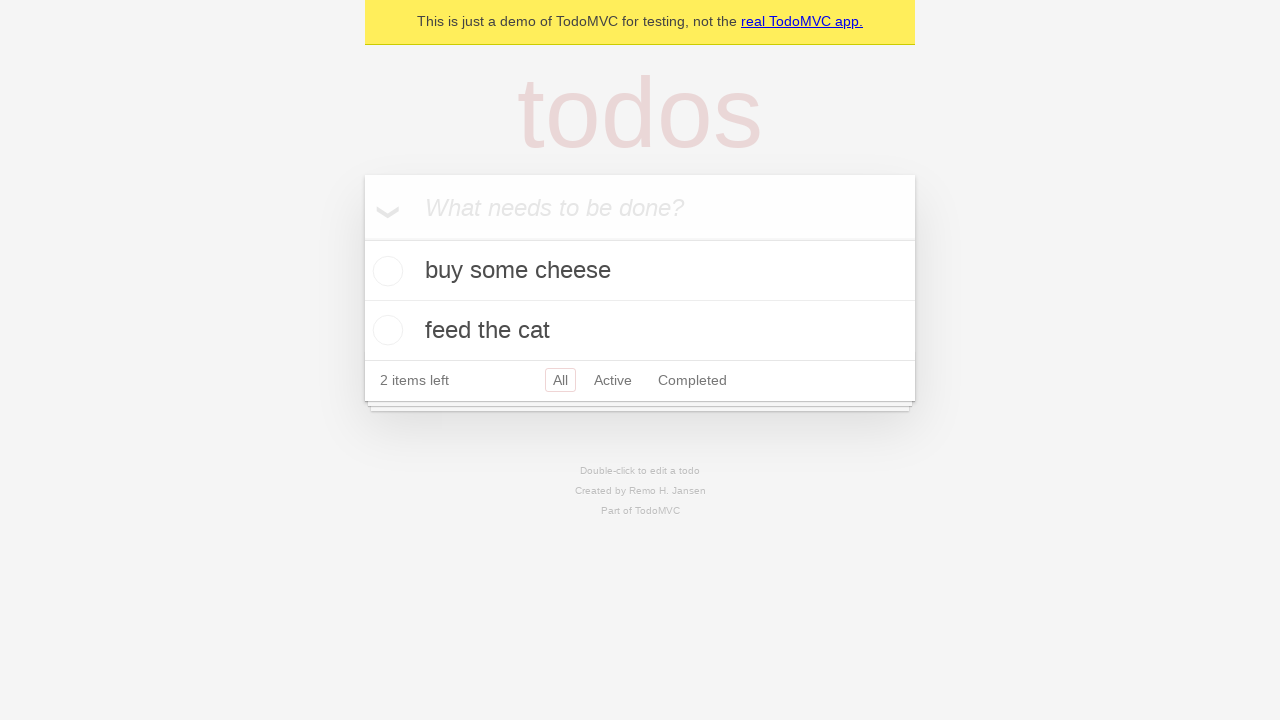

Filled todo input with 'book a doctors appointment' on internal:attr=[placeholder="What needs to be done?"i]
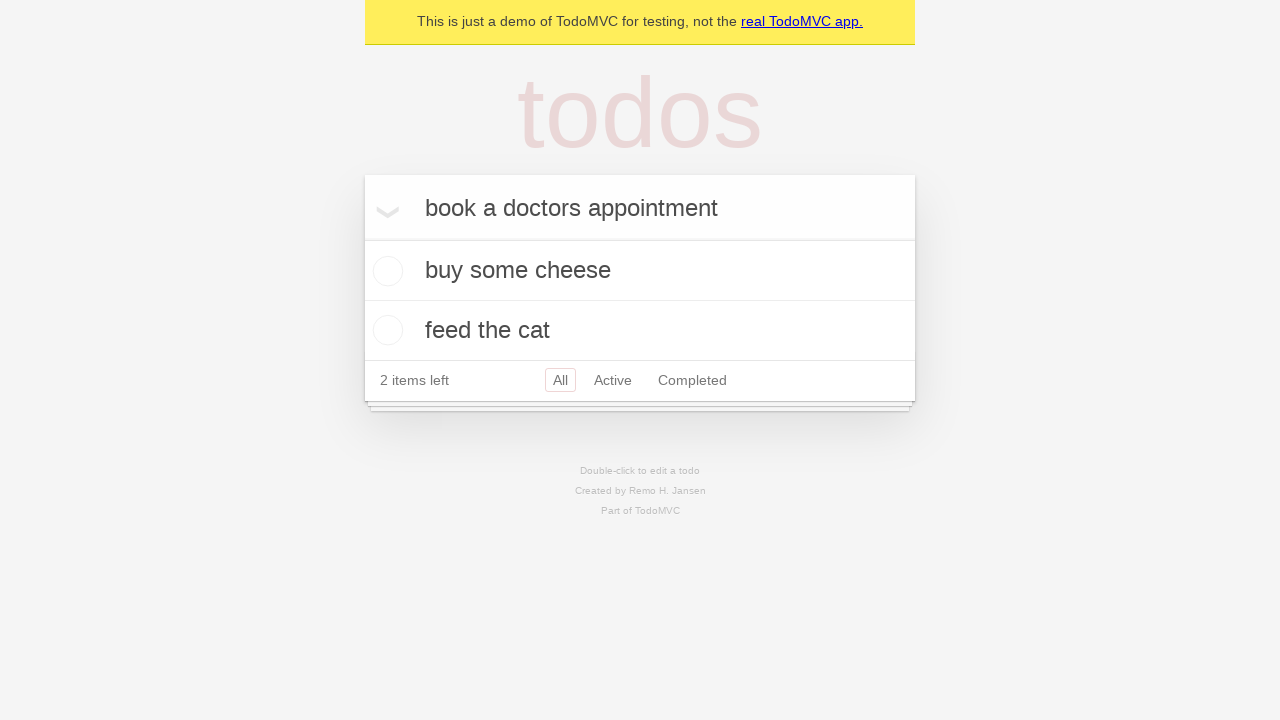

Pressed Enter to add third todo on internal:attr=[placeholder="What needs to be done?"i]
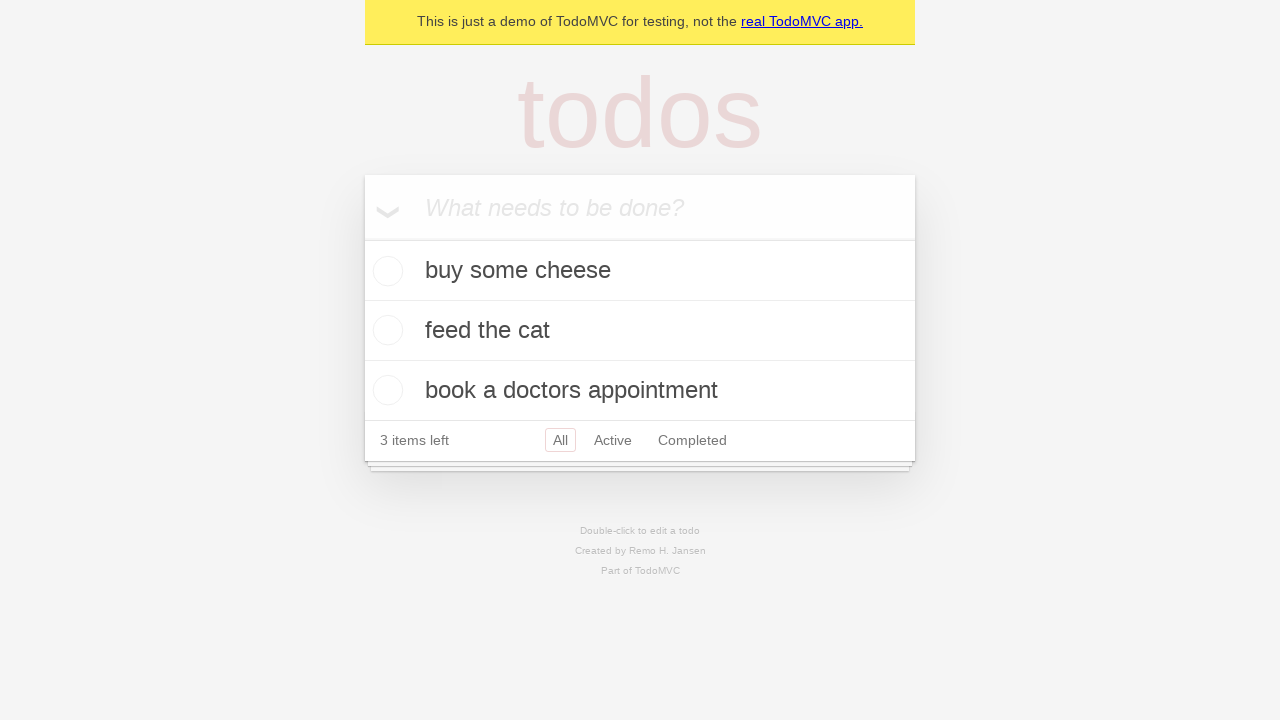

All three todos loaded successfully
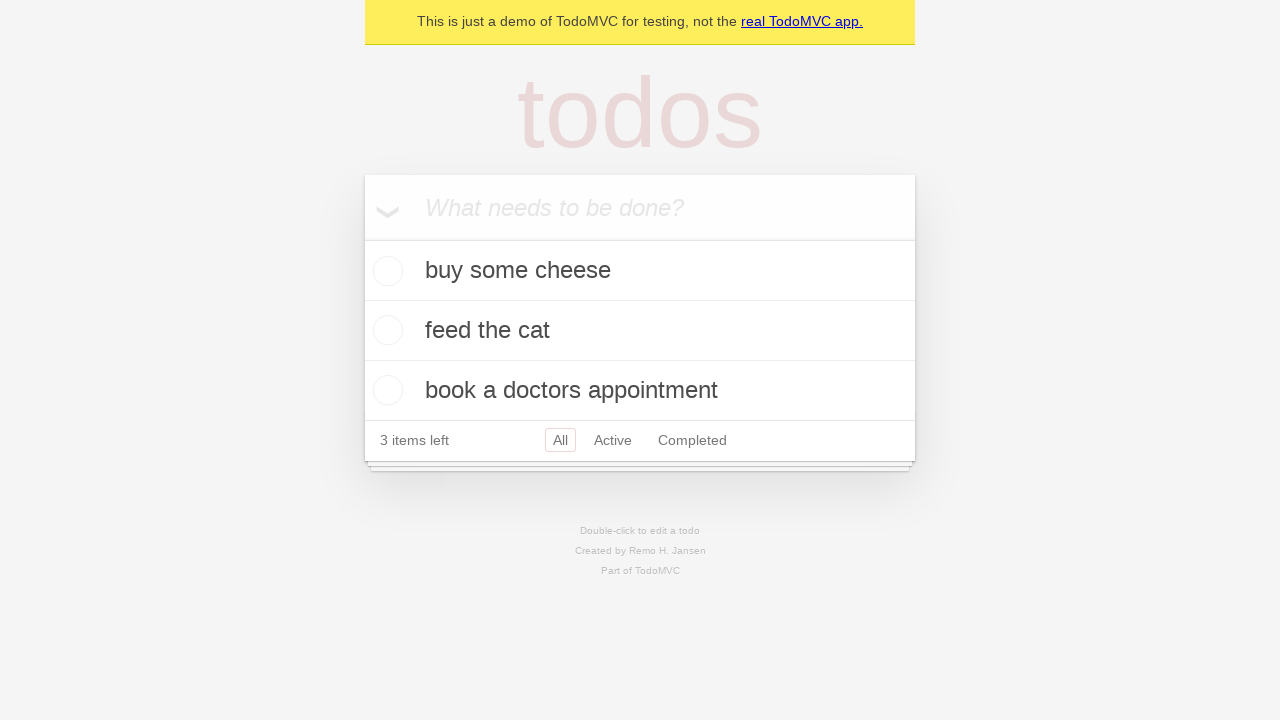

Checked toggle all checkbox to mark all todos as complete at (362, 238) on internal:label="Mark all as complete"i
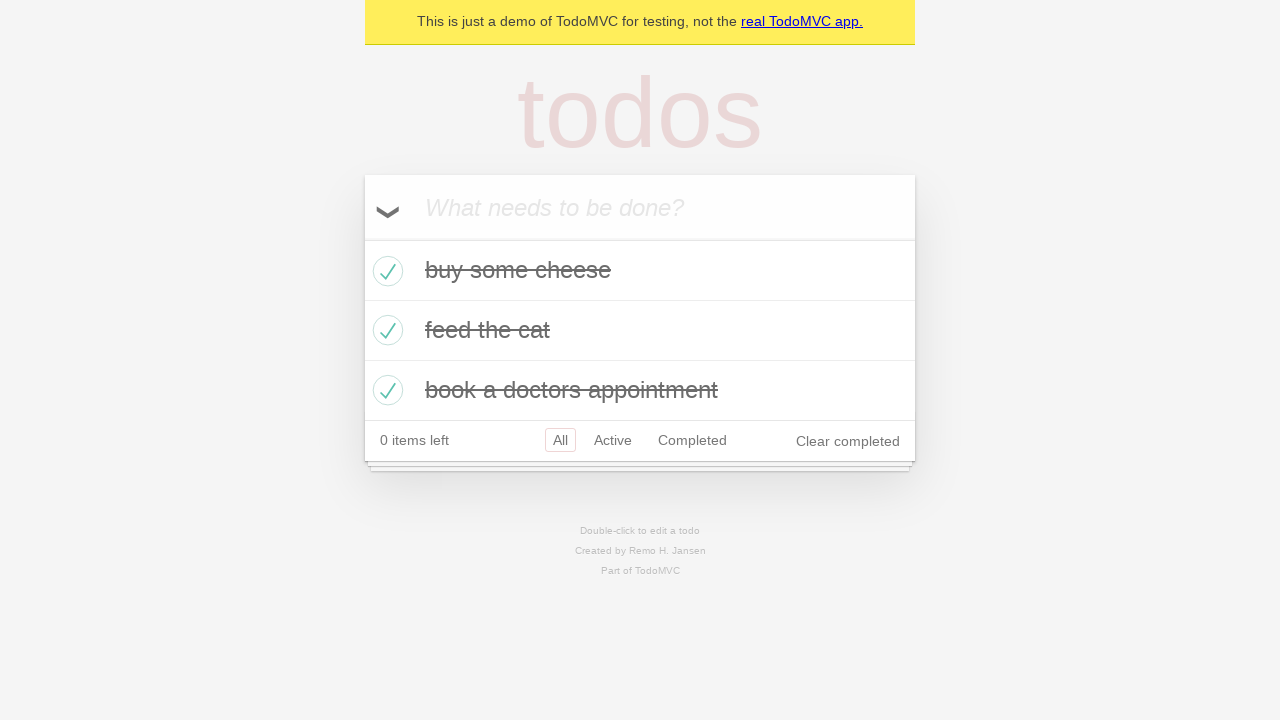

Unchecked first todo checkbox at (385, 271) on internal:testid=[data-testid="todo-item"s] >> nth=0 >> internal:role=checkbox
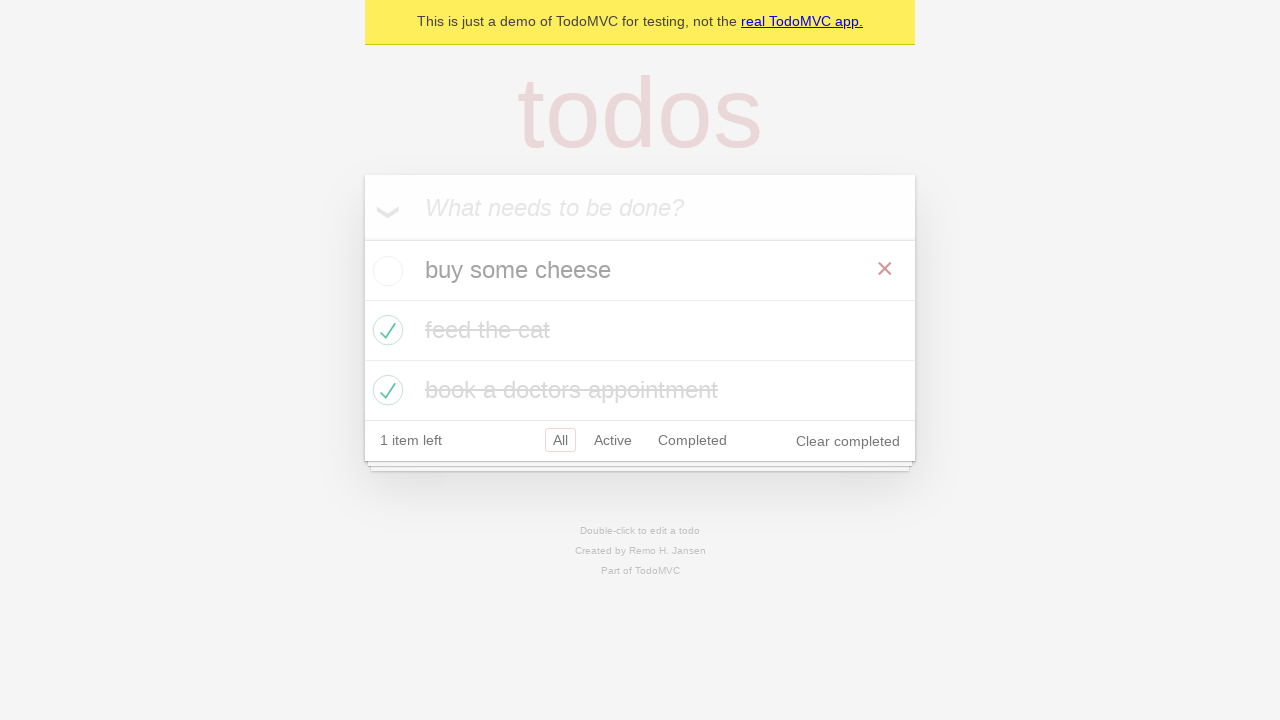

Re-checked first todo checkbox at (385, 271) on internal:testid=[data-testid="todo-item"s] >> nth=0 >> internal:role=checkbox
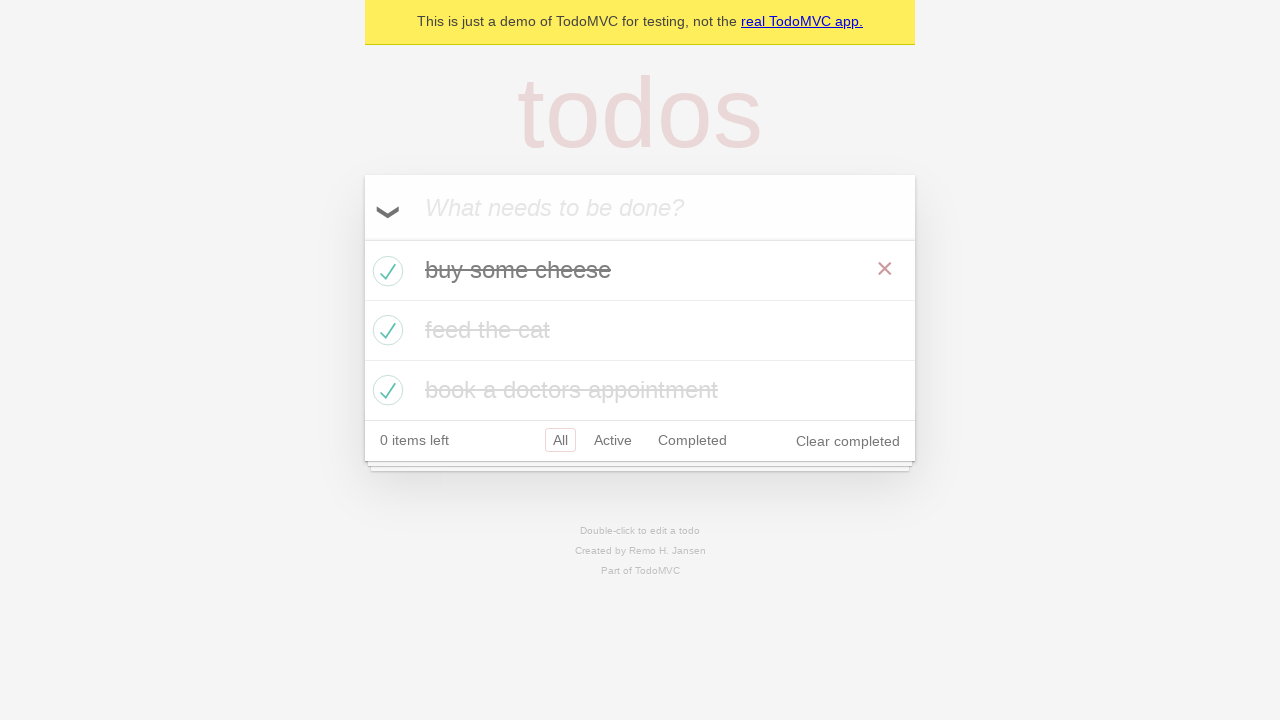

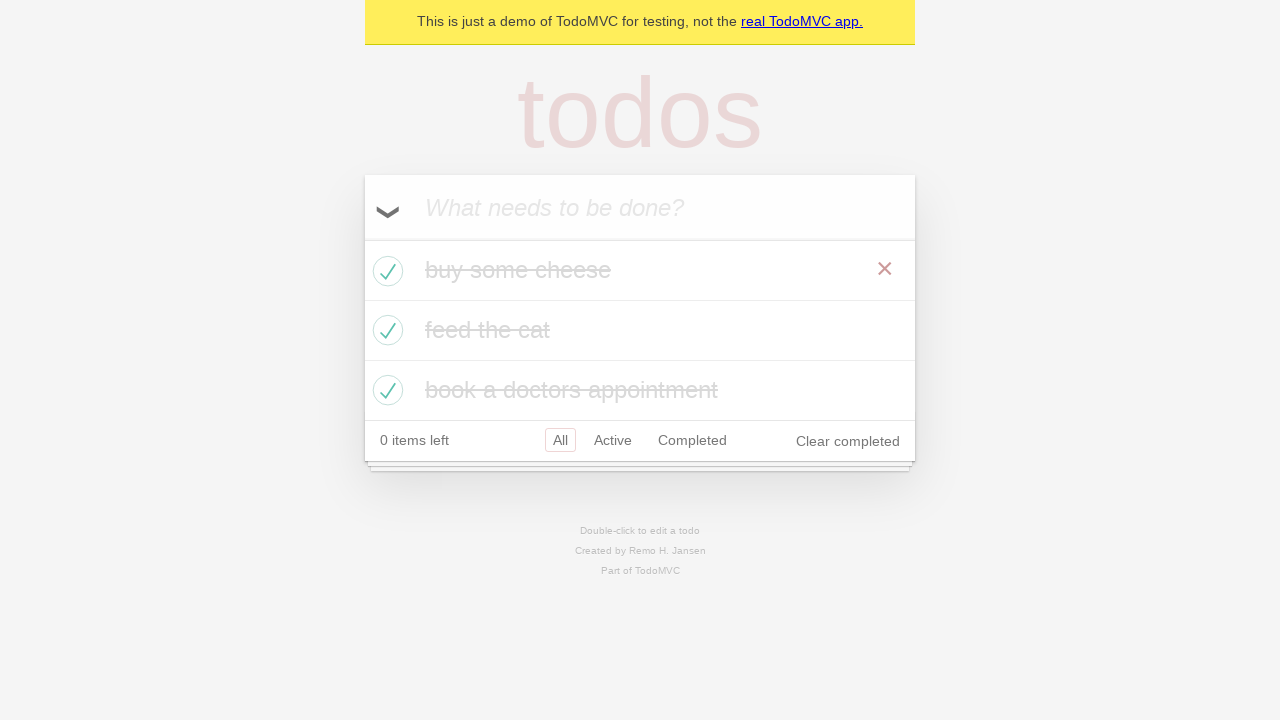